Tests opening multiple links in new windows on the Cowin website, switching between windows, and closing them

Starting URL: https://www.cowin.gov.in/

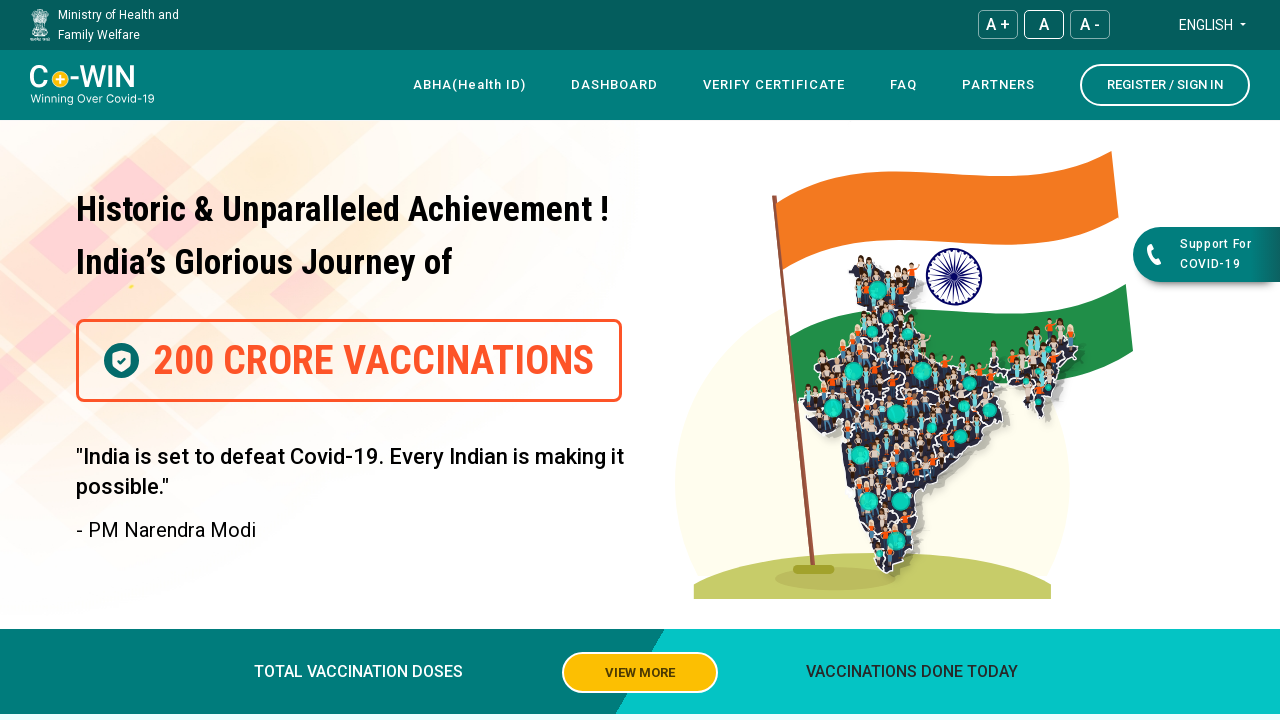

Opened FAQ link in new tab using Ctrl+click at (904, 85) on xpath=//a[contains(text(), 'FAQ')]
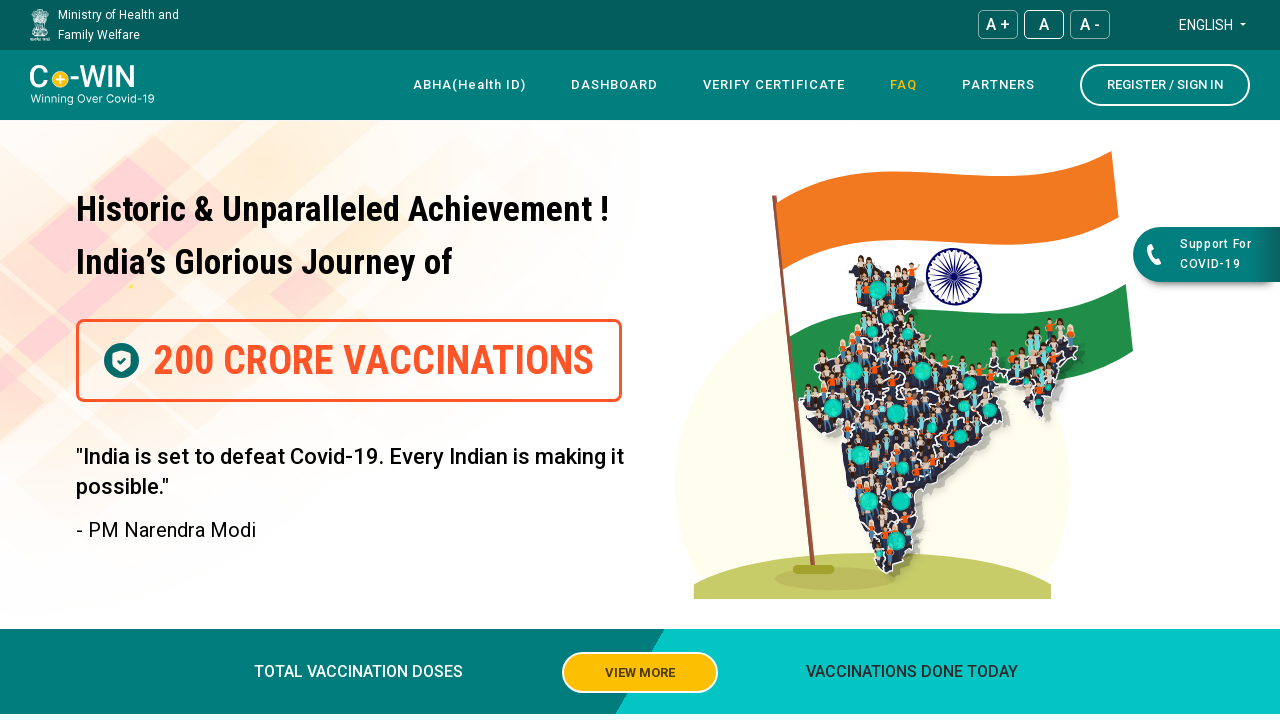

Opened Partners link in new tab using Ctrl+click at (998, 85) on xpath=//a[contains(text(), 'Partners')]
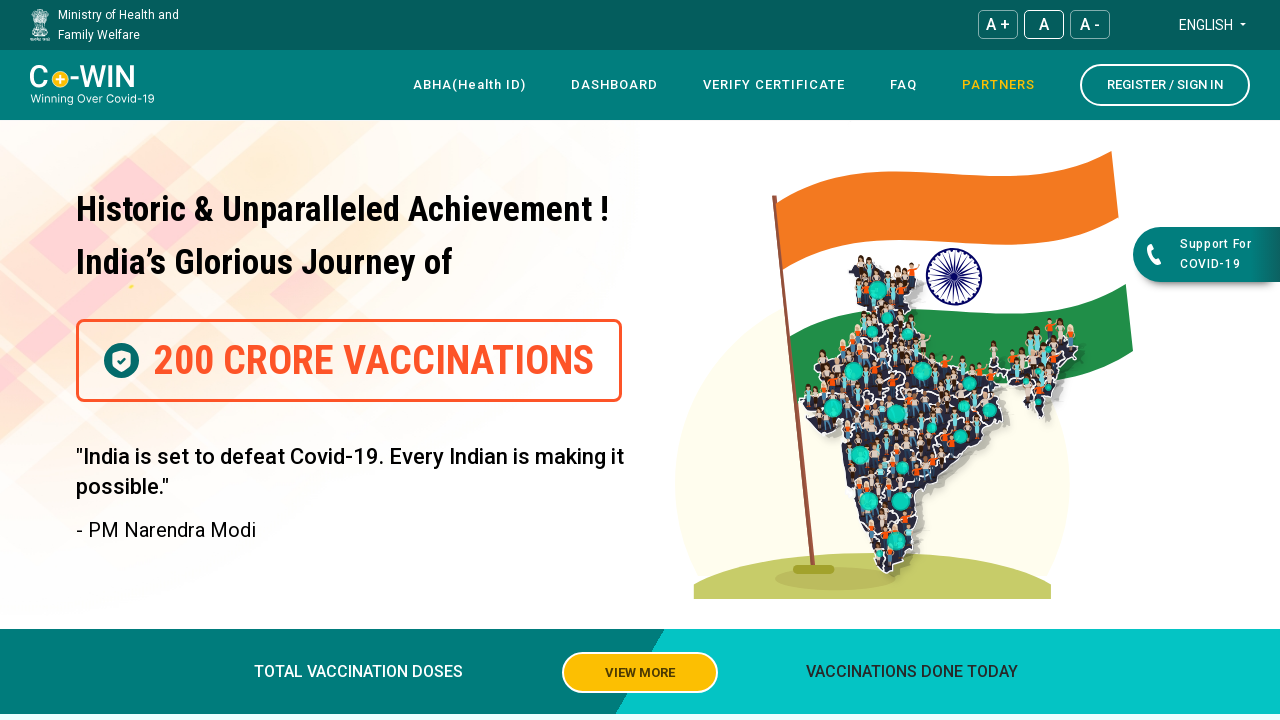

Retrieved all open pages in context
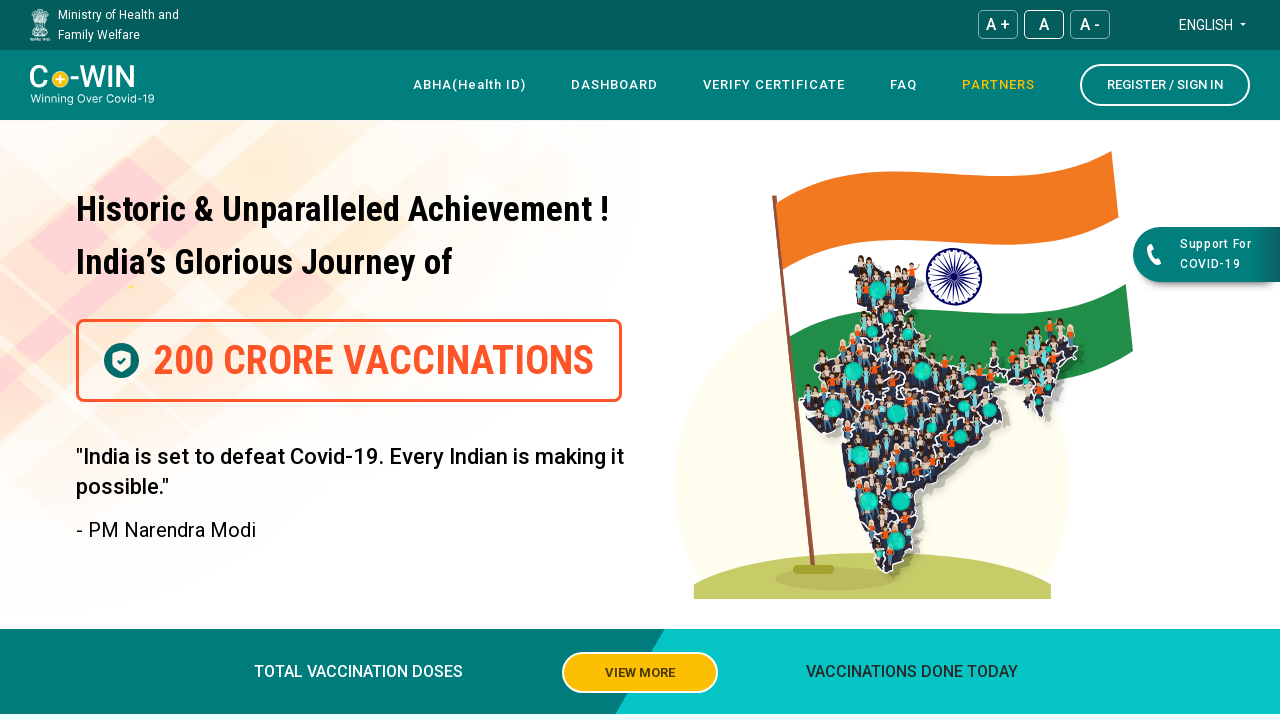

Closed FAQ page
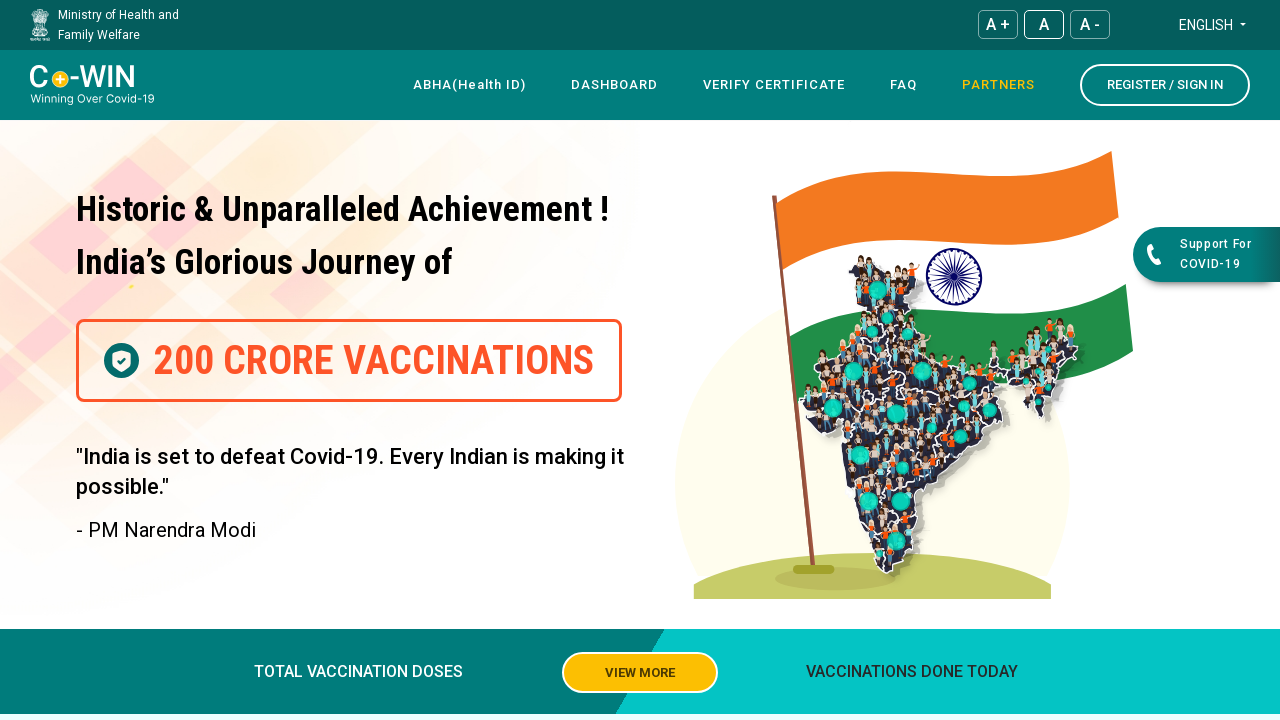

Closed Partners page
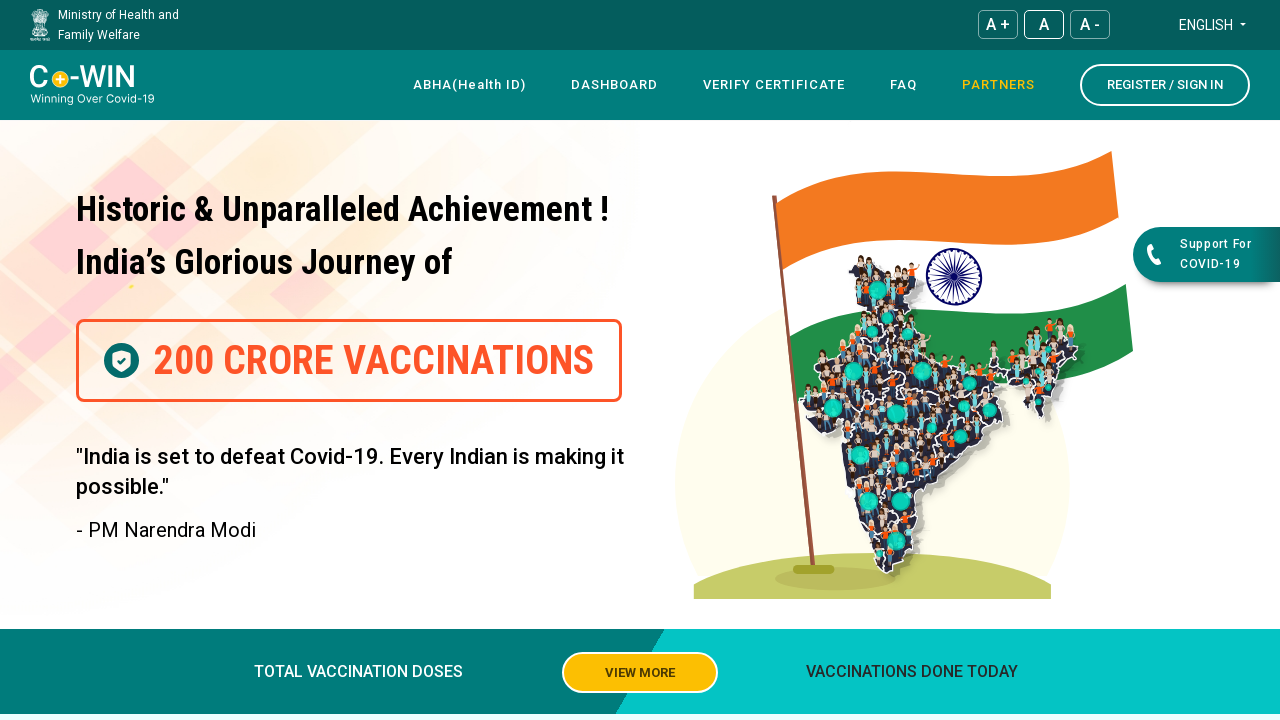

Brought original Cowin page to front
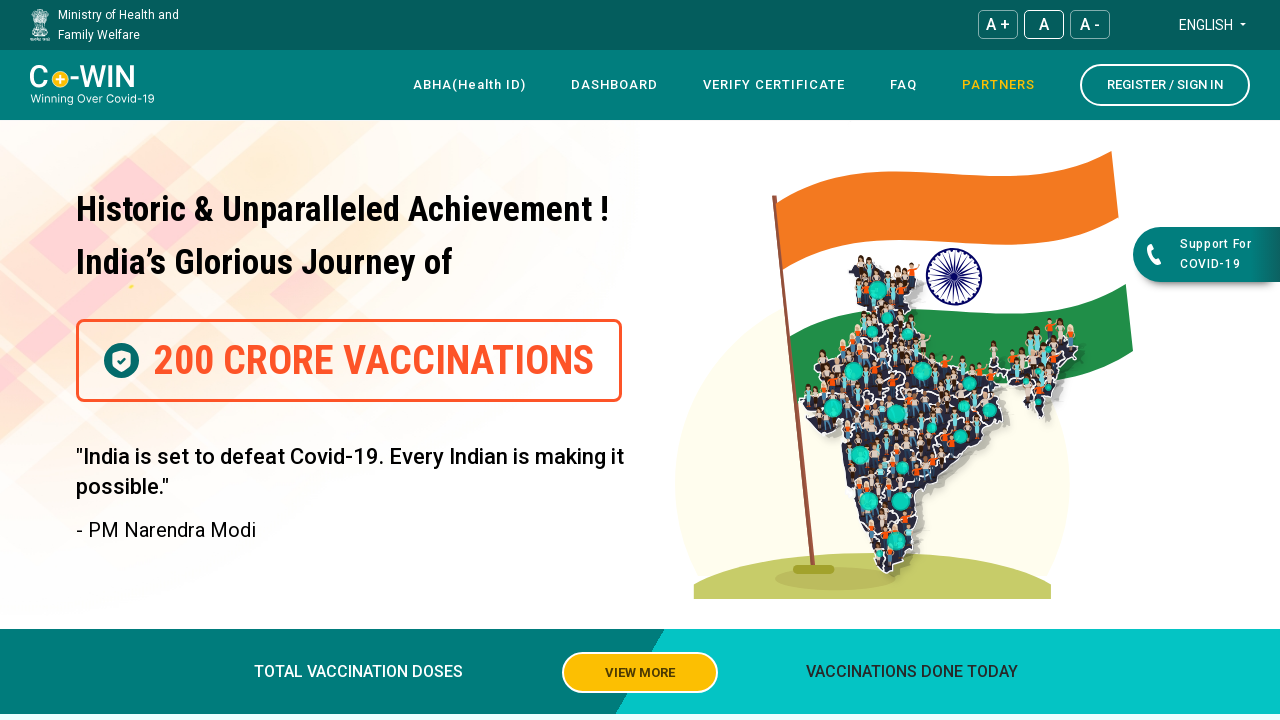

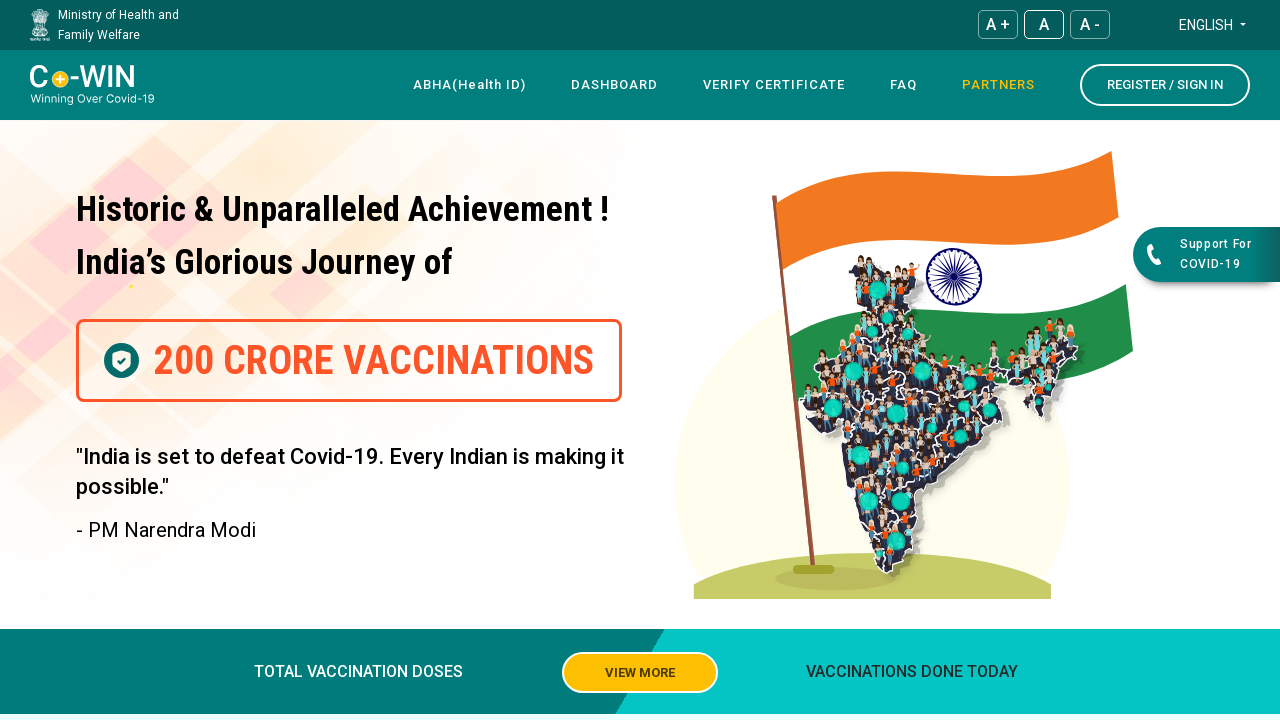